Tests clicking a confirm button, dismissing the confirmation dialog, and verifying the denial message

Starting URL: https://kristinek.github.io/site/examples/alerts_popups

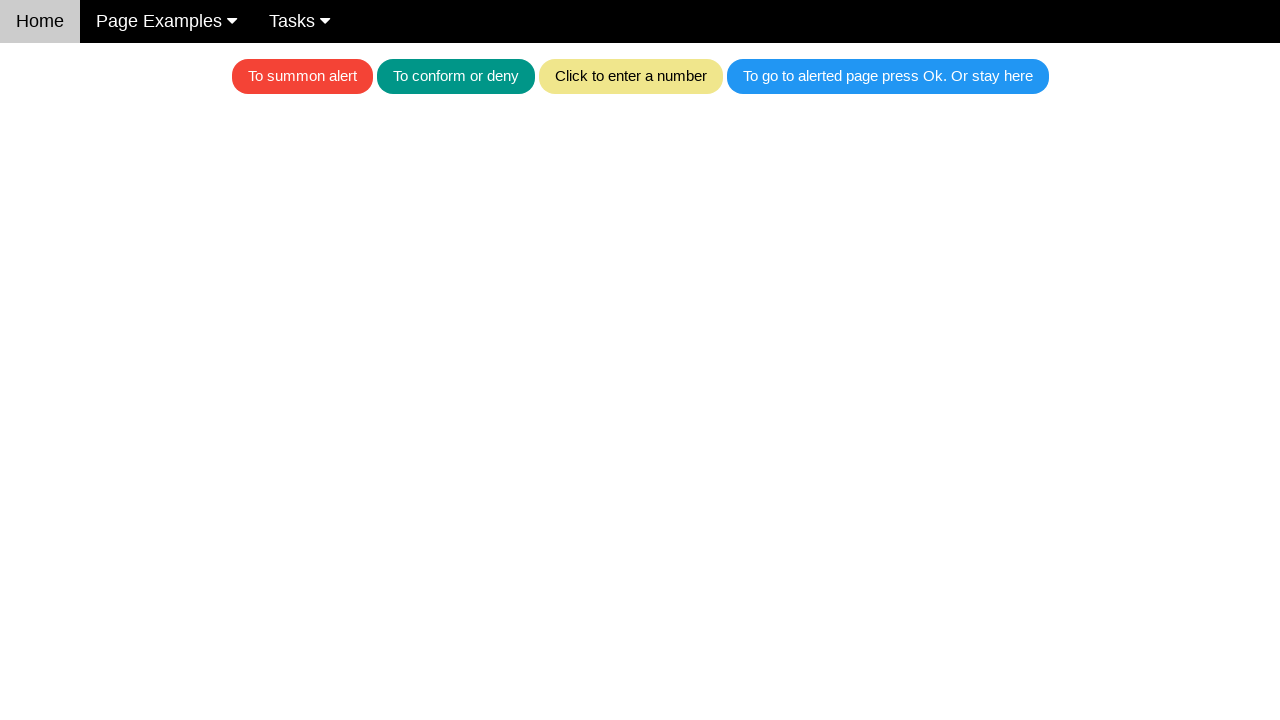

Navigated to alerts and popups test page
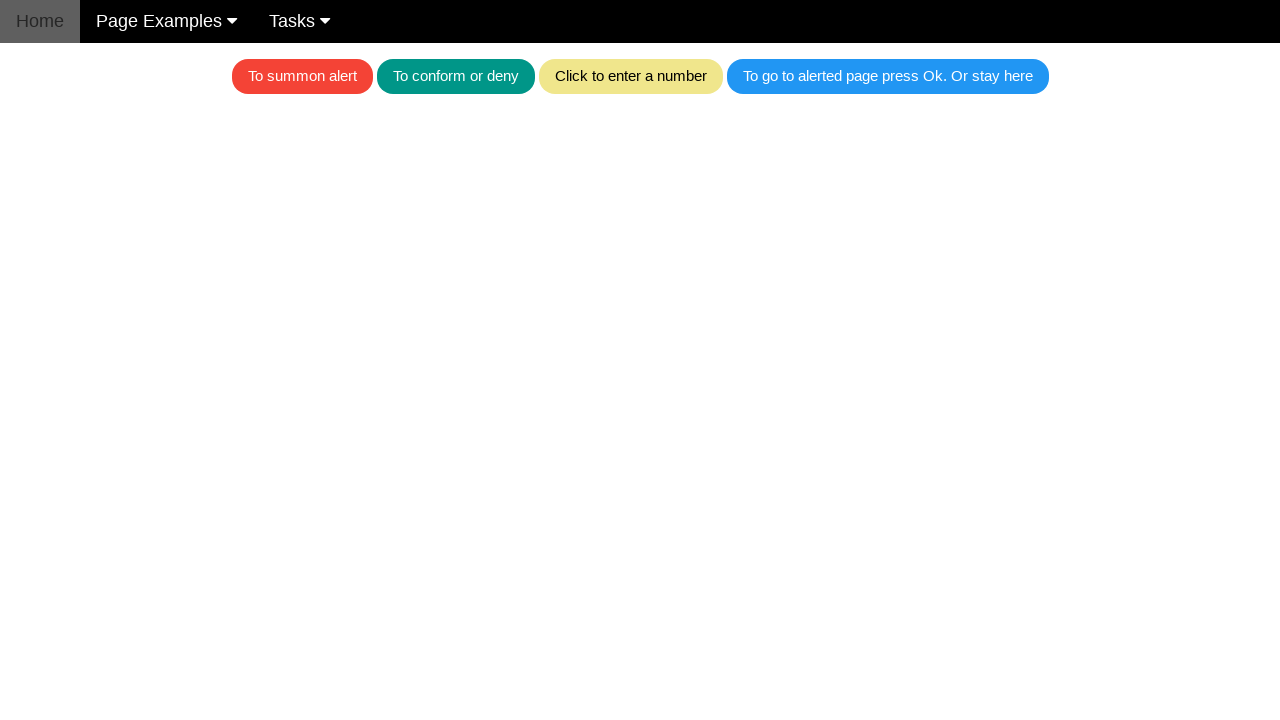

Registered dialog handler to dismiss confirmation dialogs
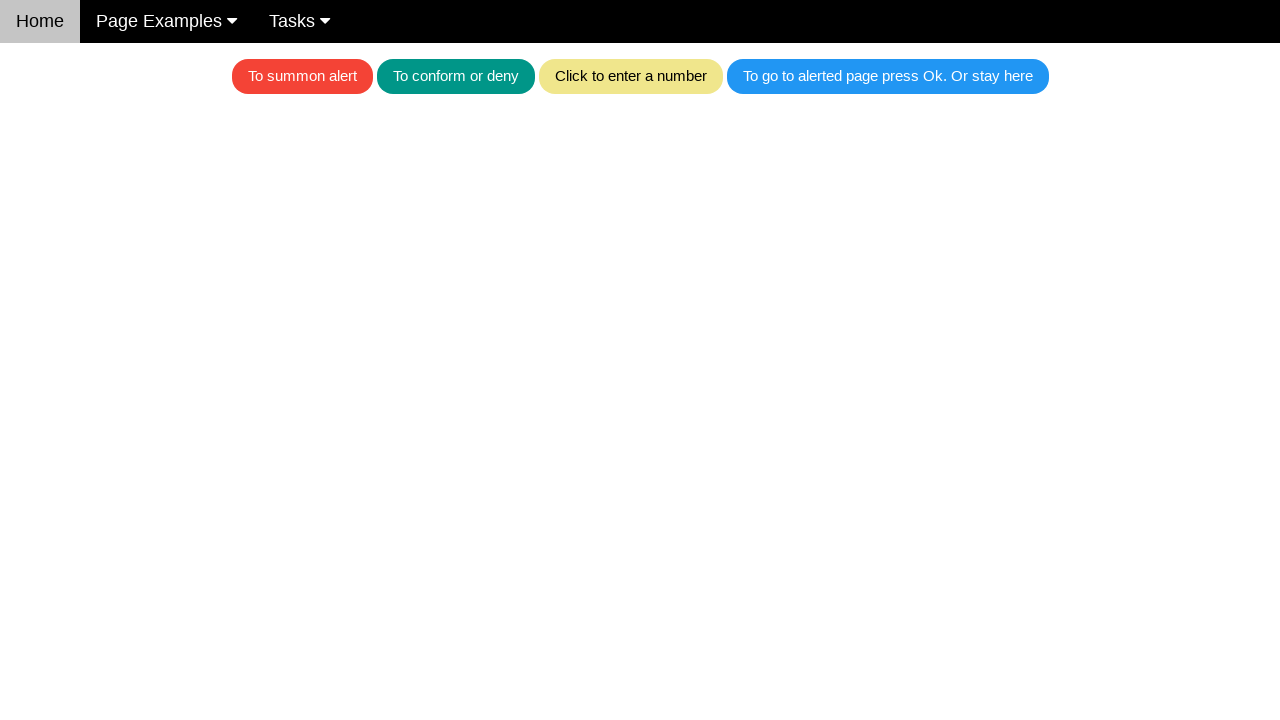

Clicked the teal button to trigger confirmation dialog at (456, 76) on .w3-teal
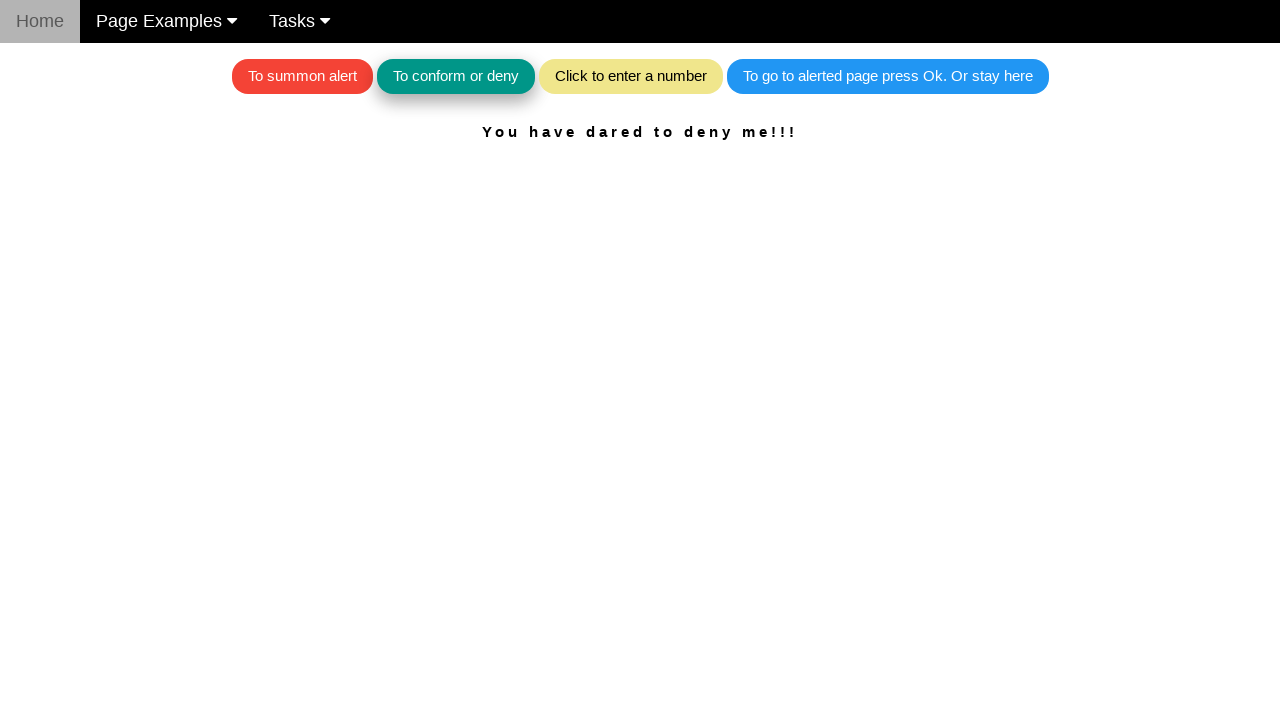

Waited for dialog handling to complete
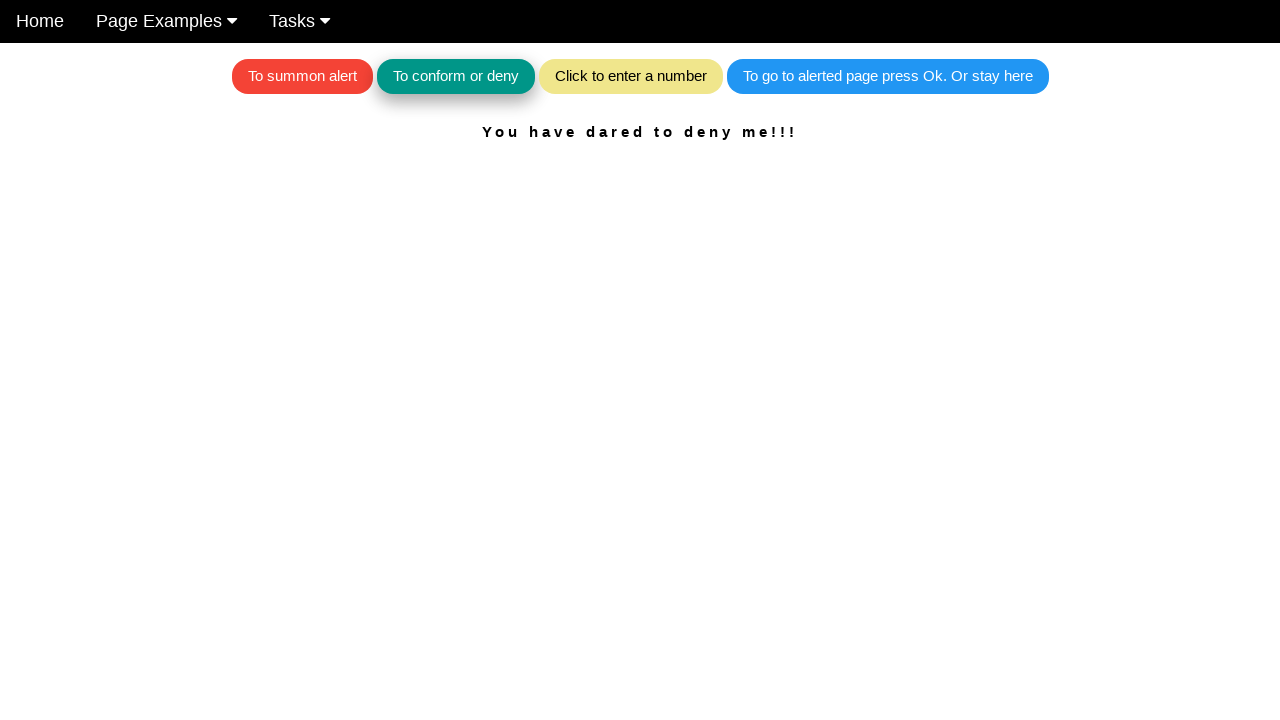

Retrieved result text from alerts display element
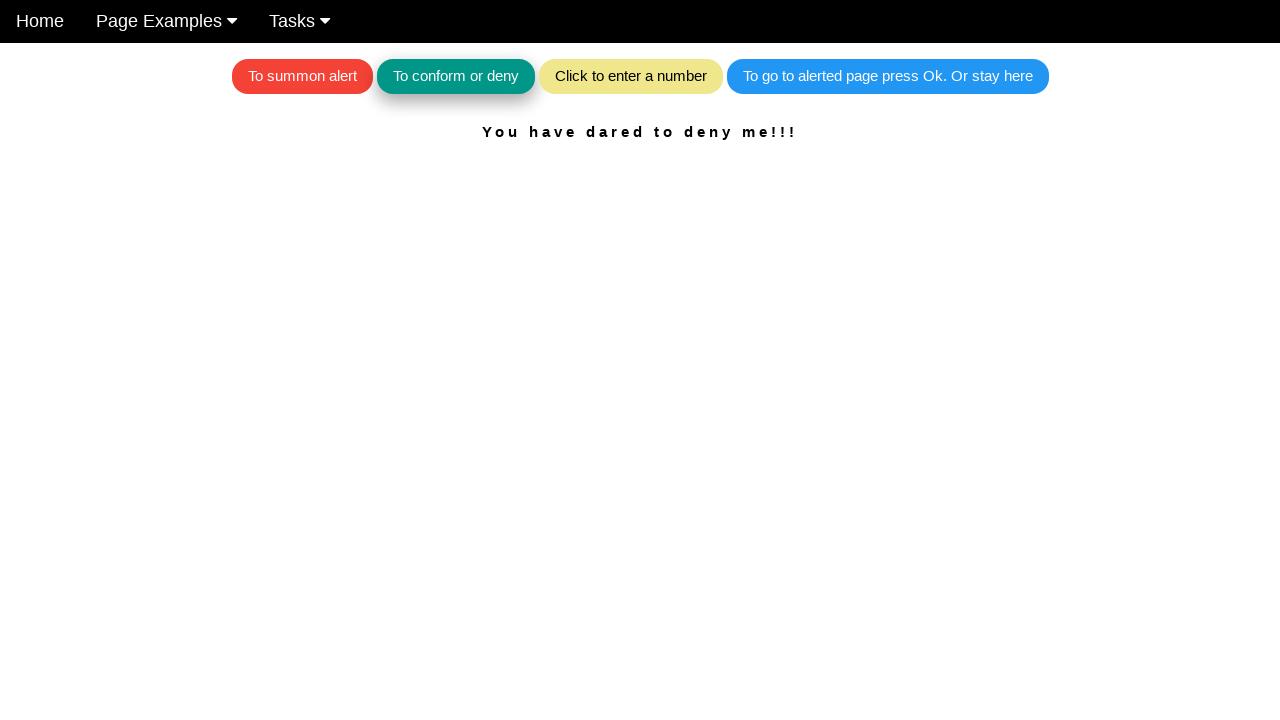

Verified denial message is correct: 'You have dared to deny me!!!'
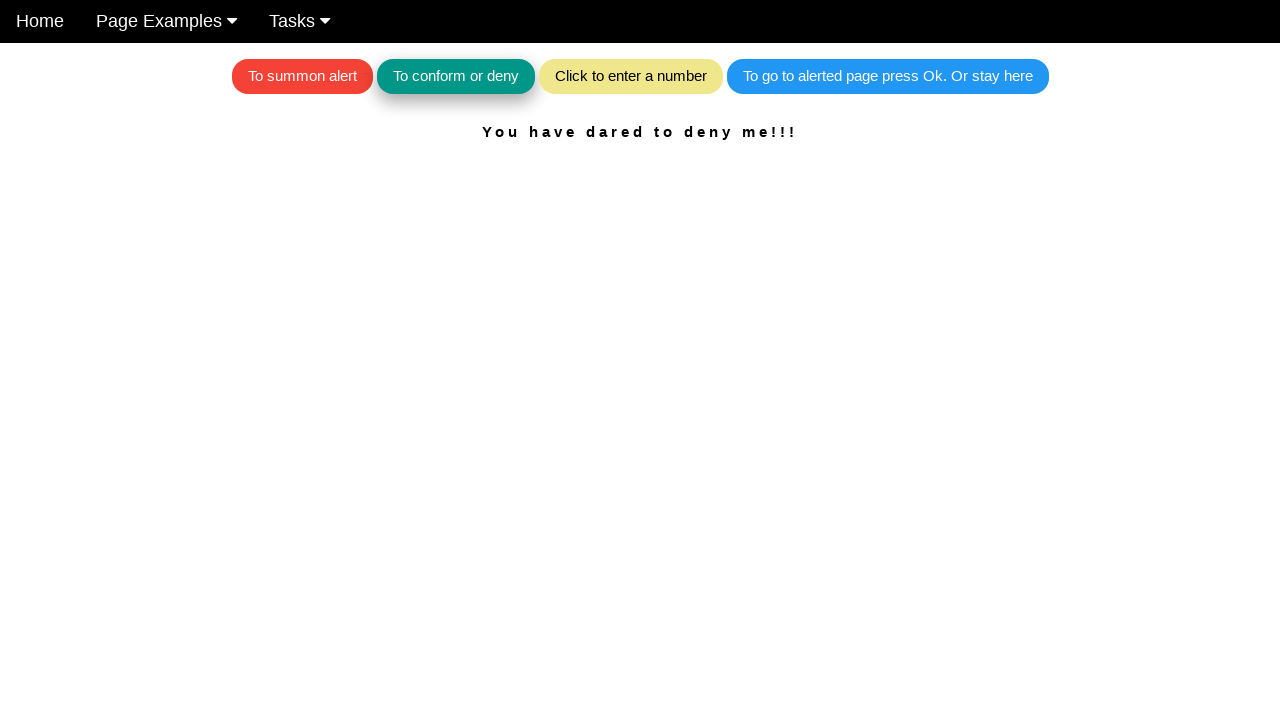

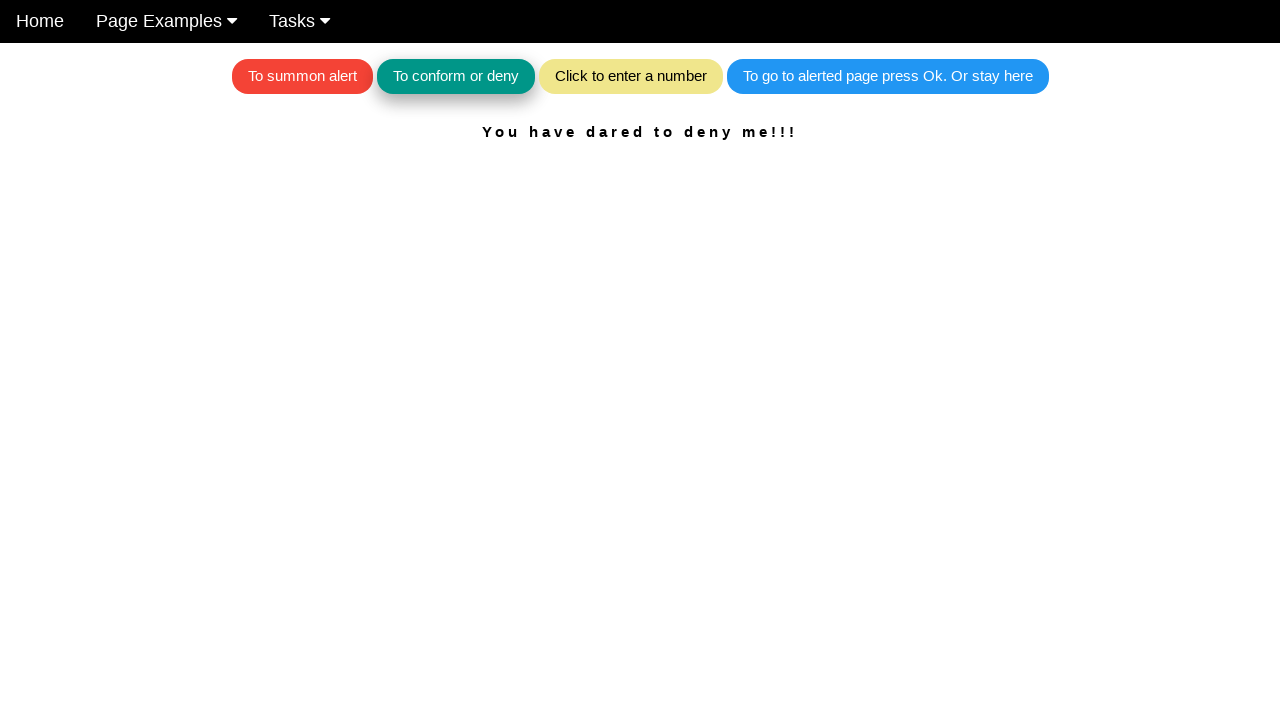